Tests window handling by clicking a link that opens a new window, then switching back to the original window

Starting URL: https://the-internet.herokuapp.com/windows

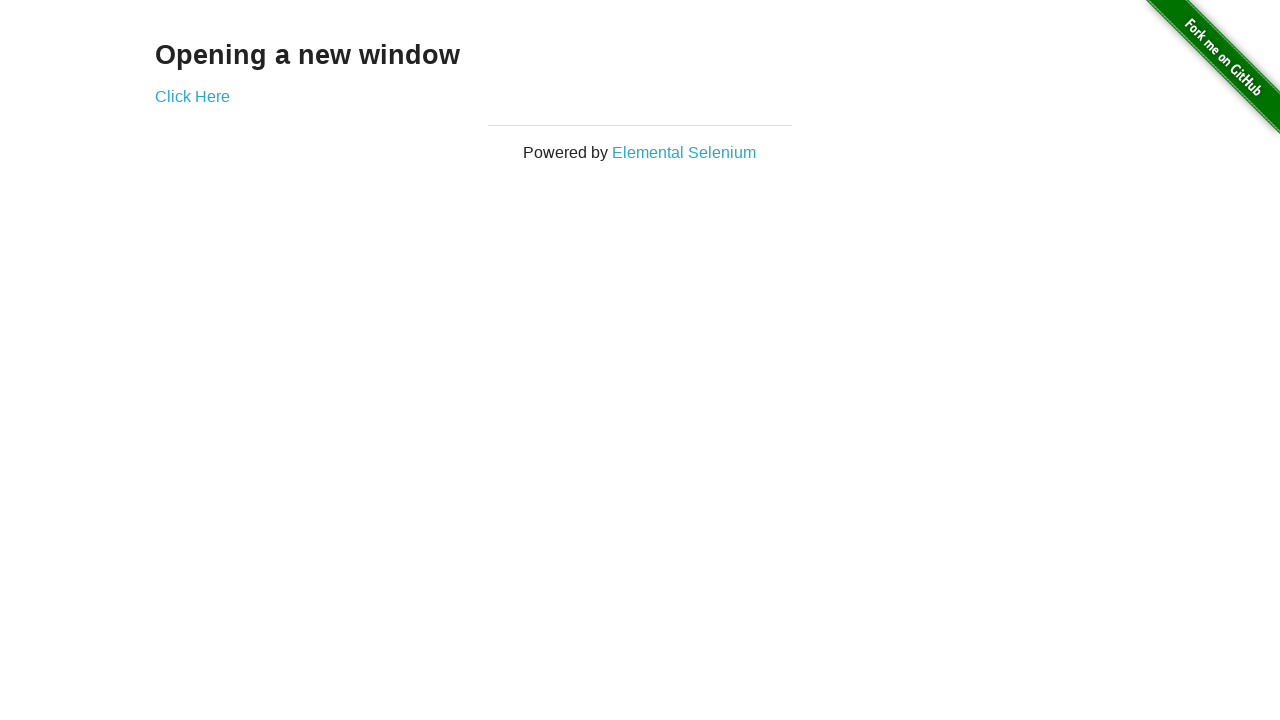

Clicked link to open new window at (192, 96) on a:has-text('Click')
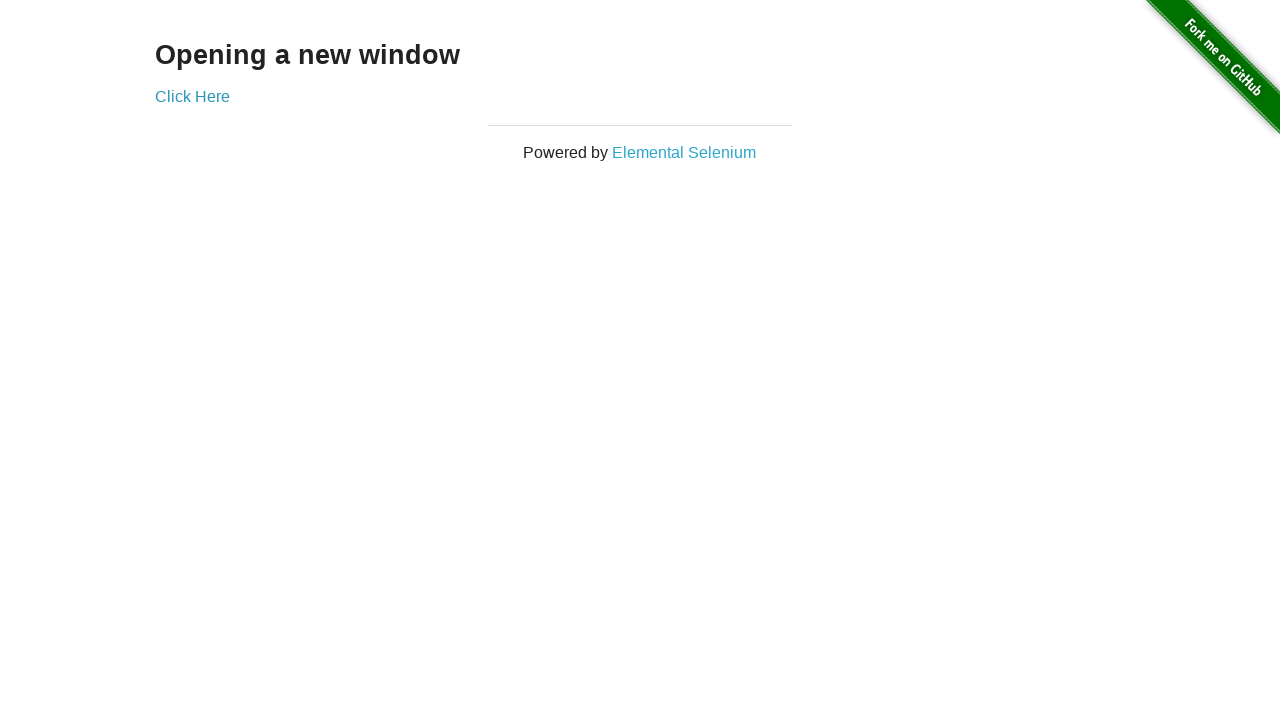

New window opened and page object captured at (192, 96) on a:has-text('Click')
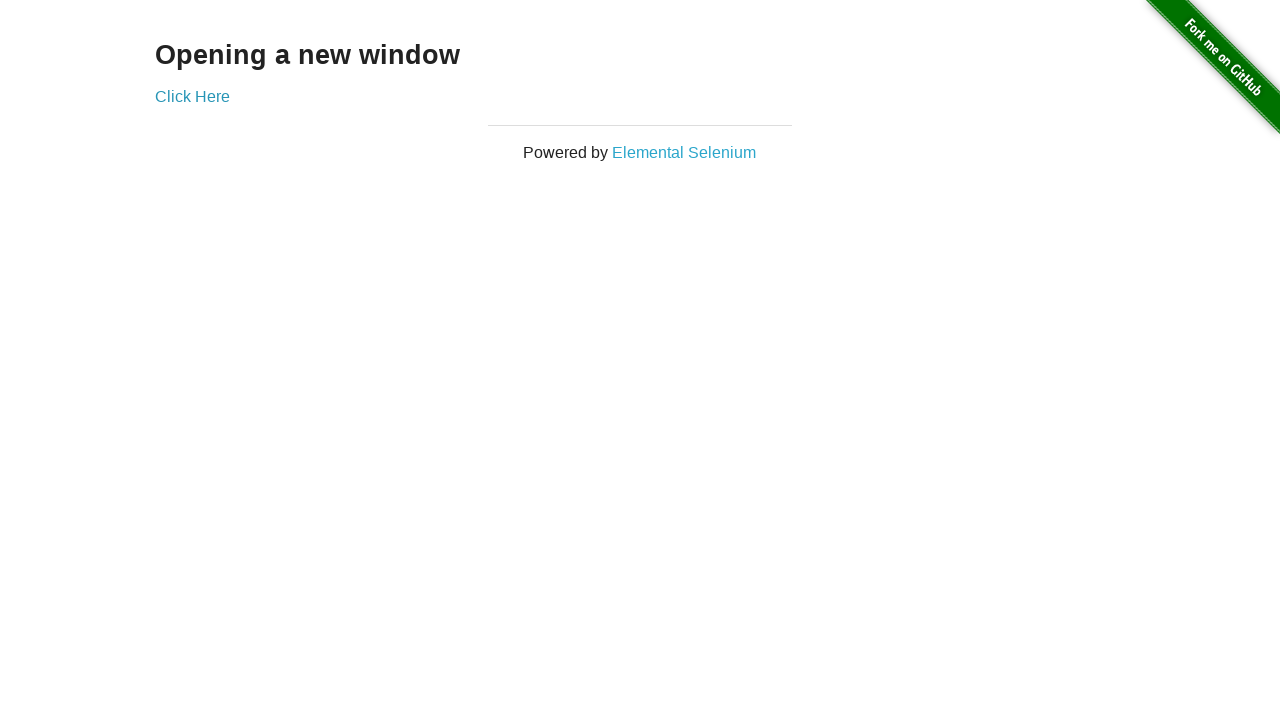

Switched back to original window
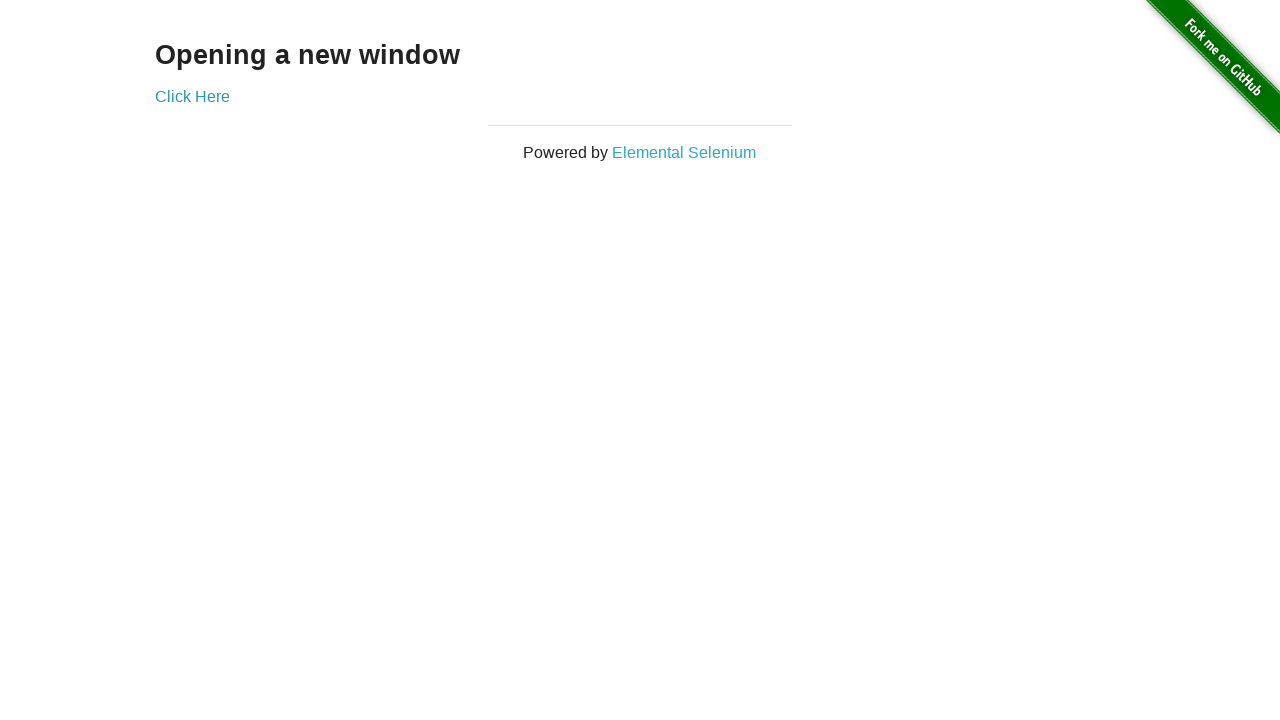

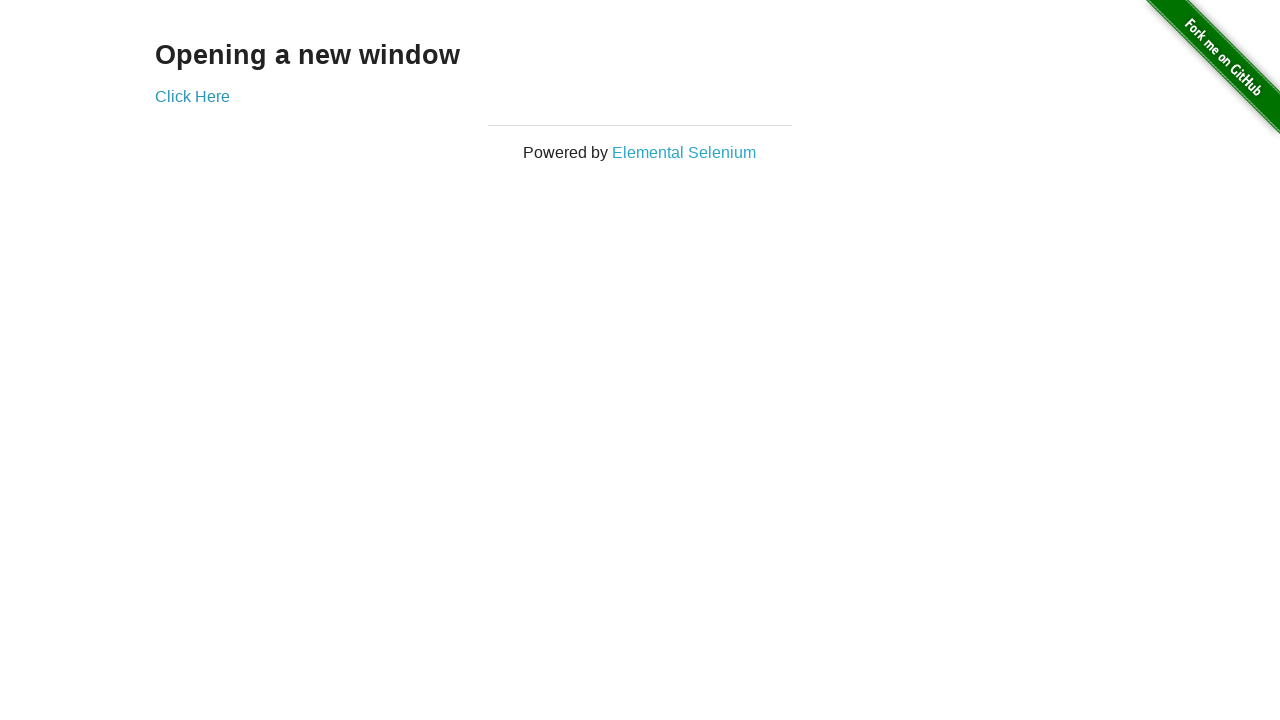